Tests dropdown selection functionality on OrangeHRM trial form by selecting values from Industry and Country dropdowns without using Select class

Starting URL: https://www.orangehrm.com/orangehrm-30-day-trial/

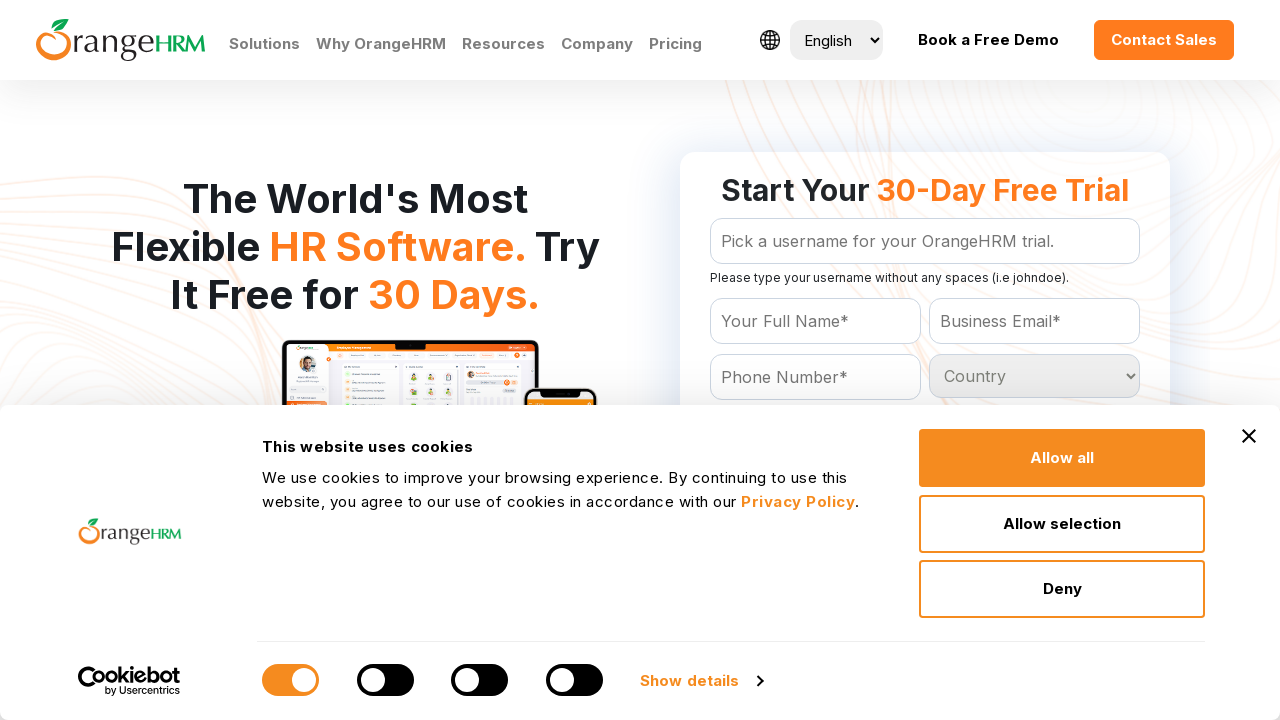

Located Industry dropdown options
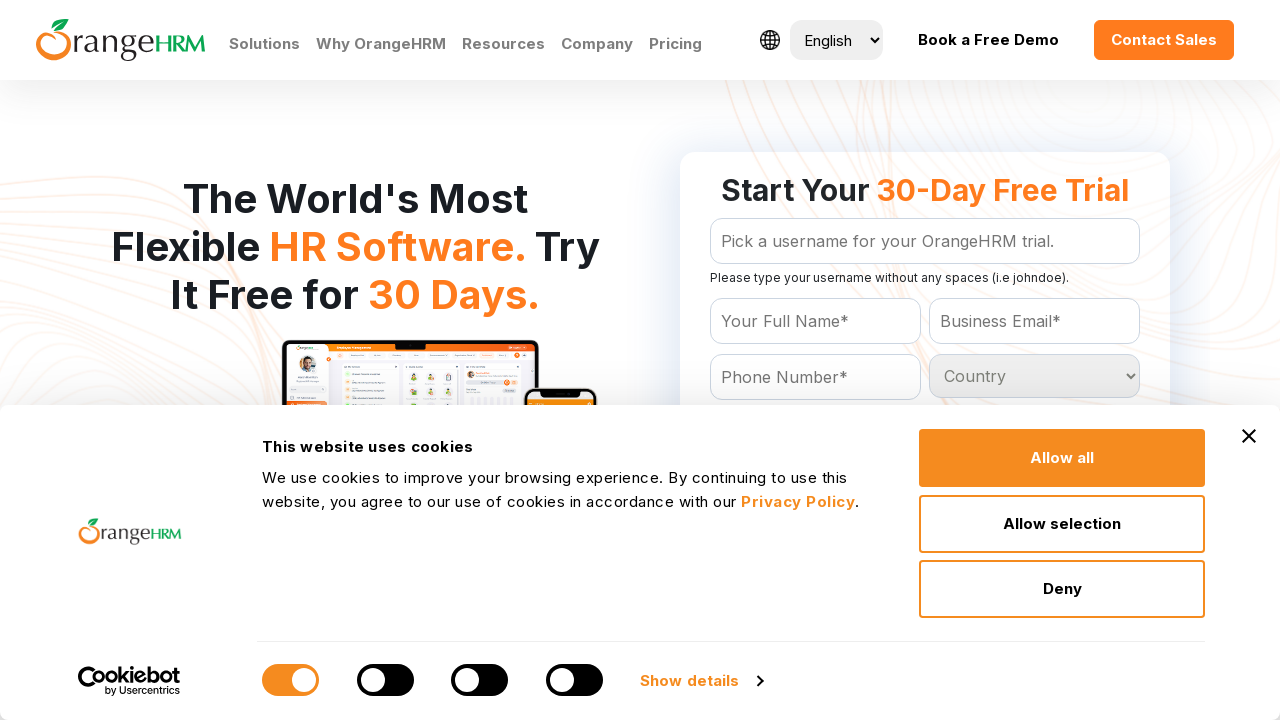

Counted 0 options in Industry dropdown
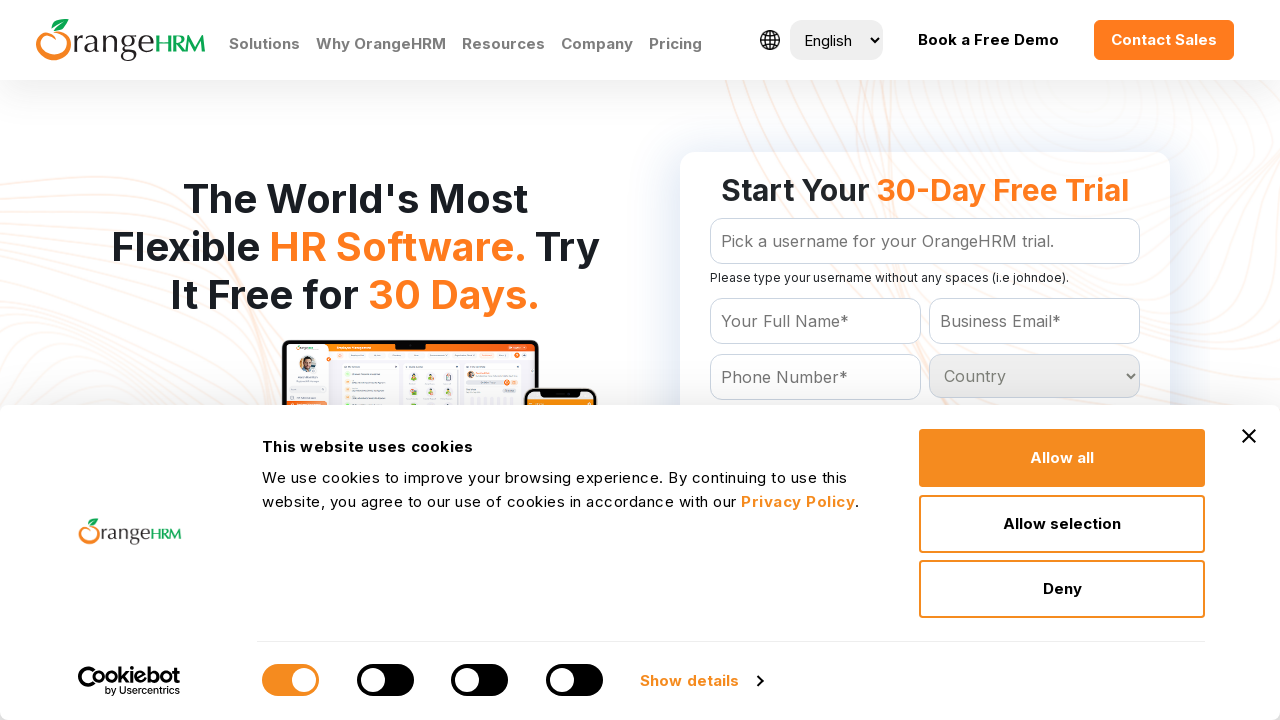

Located Country dropdown options
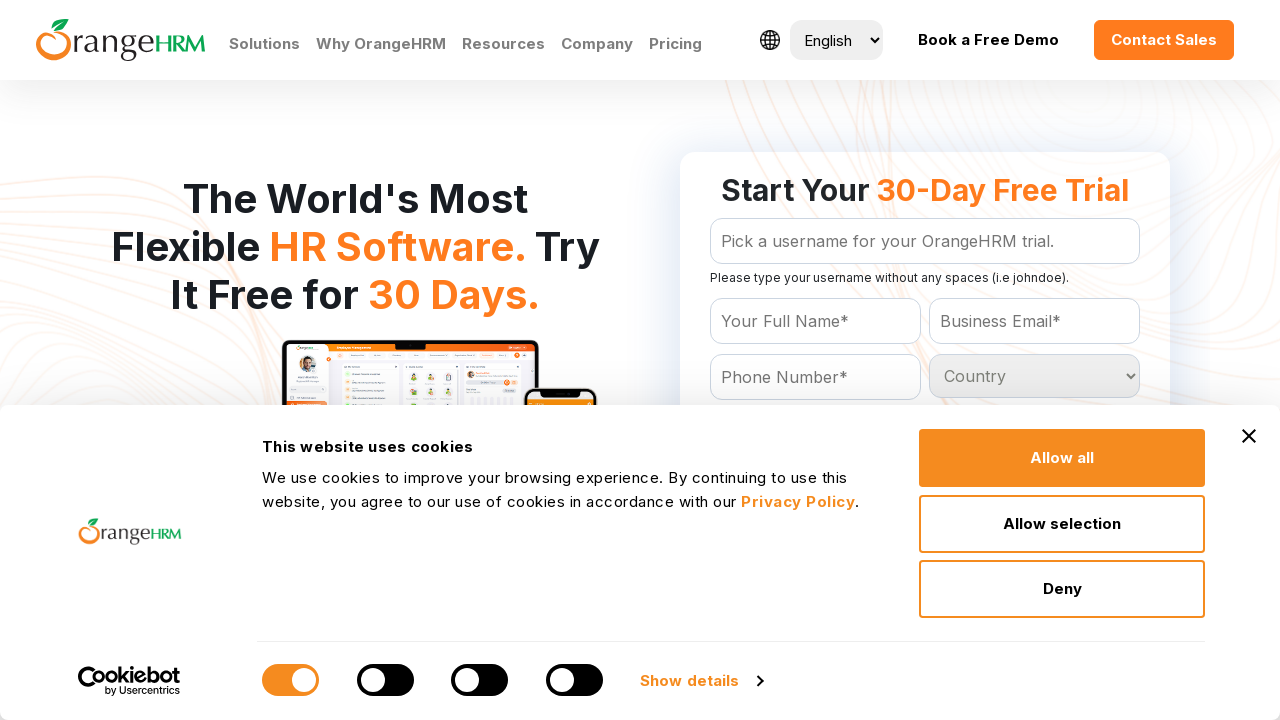

Counted 0 options in Country dropdown
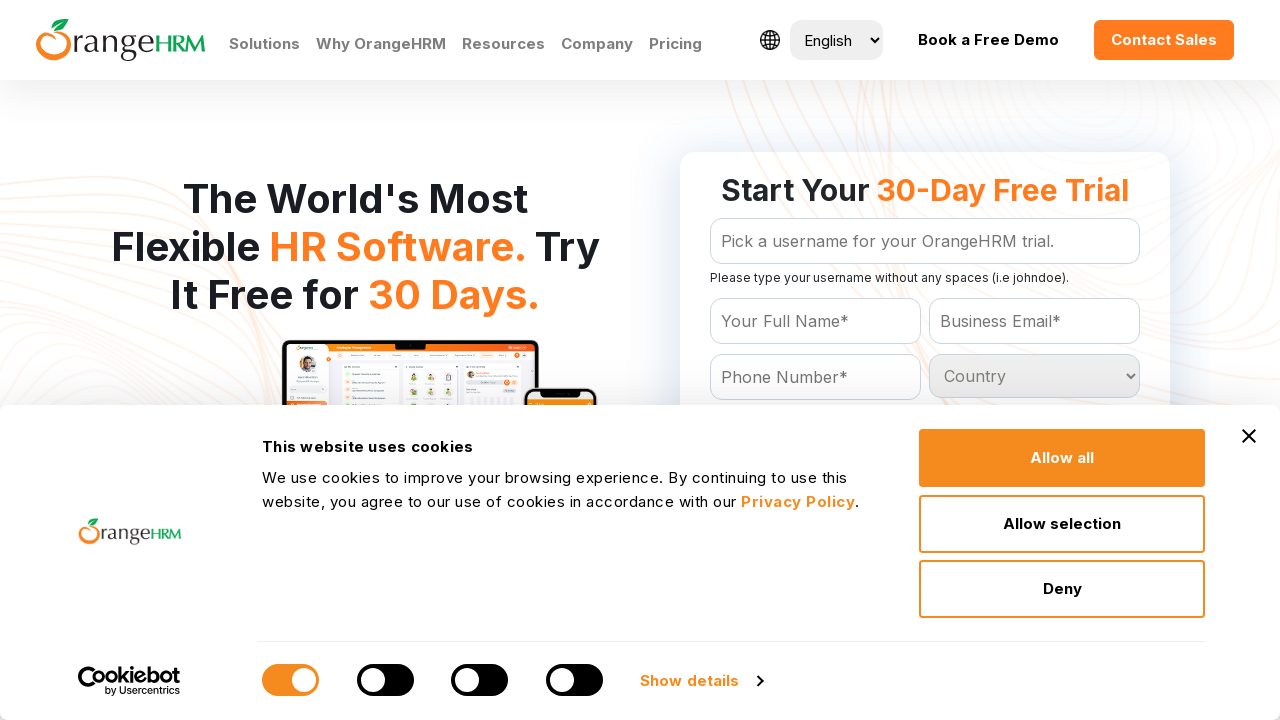

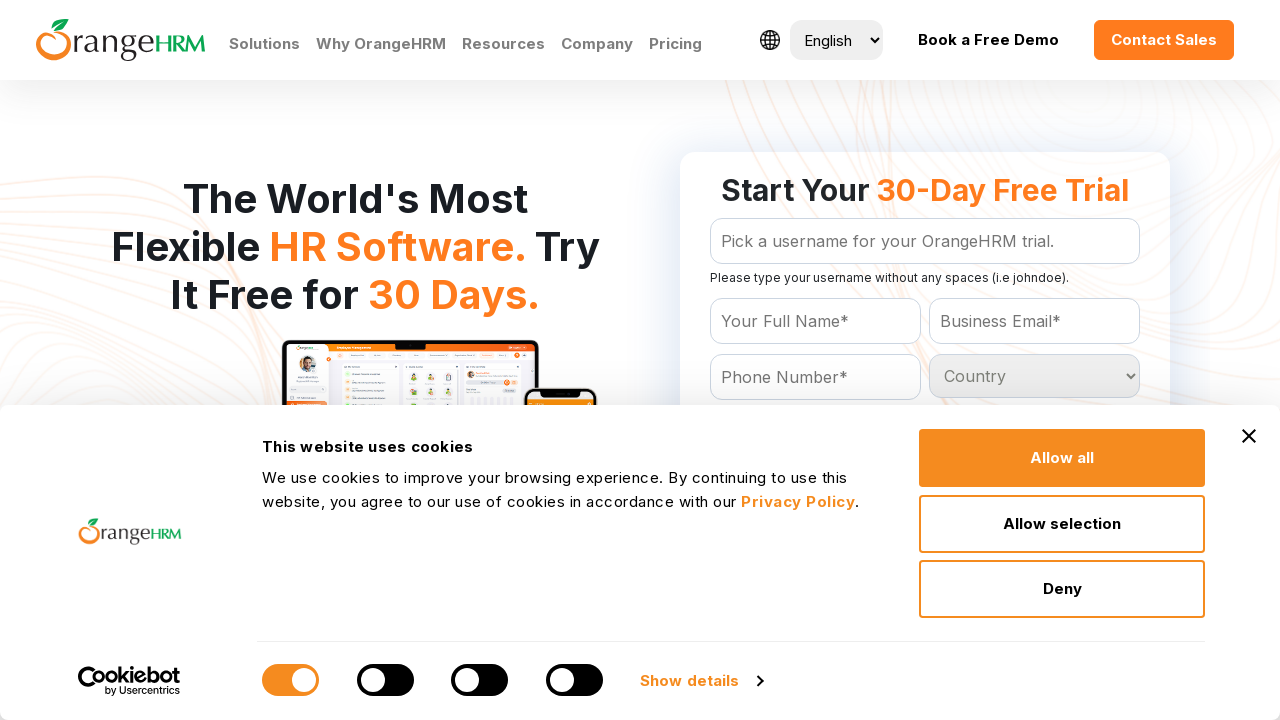